Tests email confirmation validation by entering different emails in email and confirm email fields

Starting URL: https://alada.vn/tai-khoan/dang-ky.html

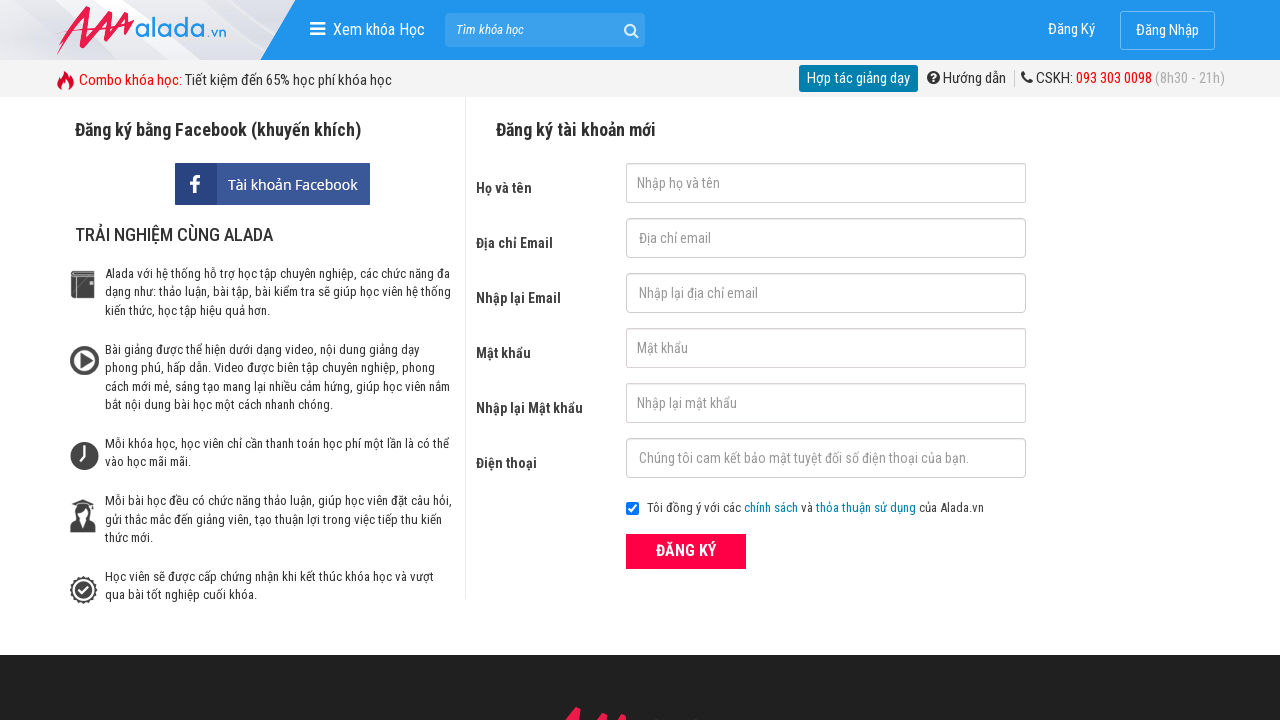

Filled first name field with 'Normal man' on //form[@id='frmLogin']//input[@id='txtFirstname']
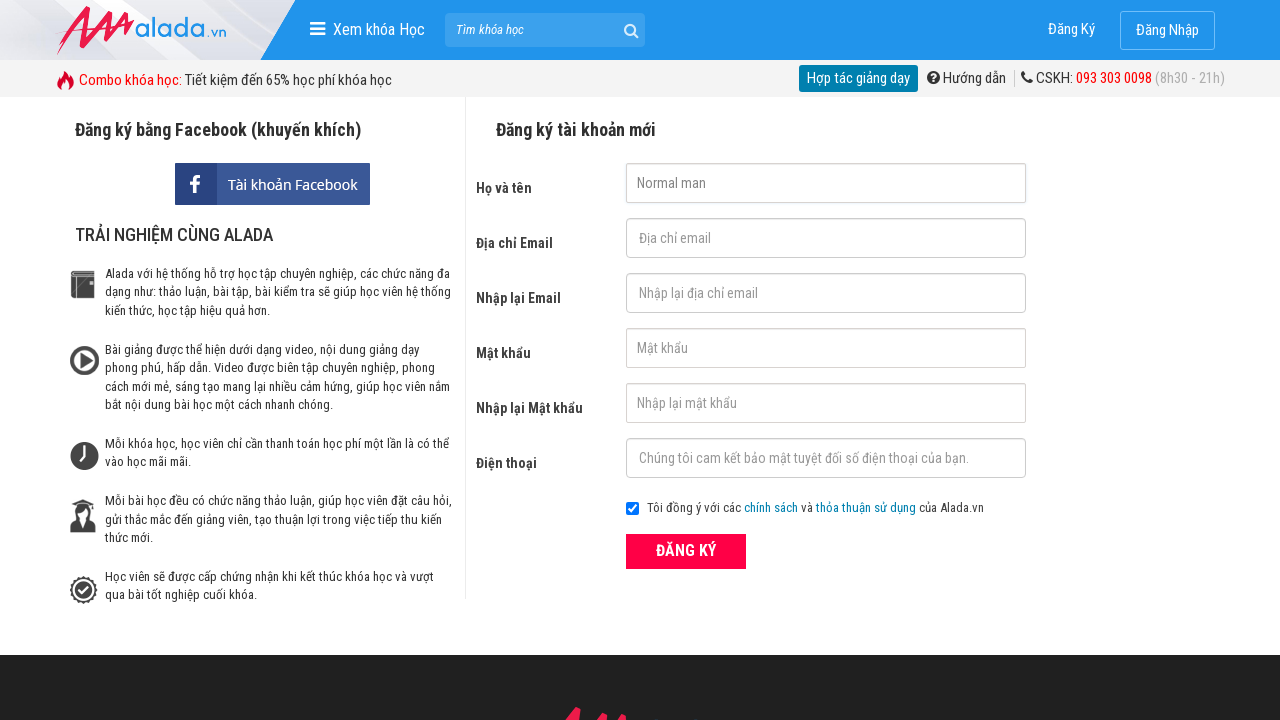

Filled email field with 'Normalman@gmail.com' on //form[@id='frmLogin']//input[@id='txtEmail']
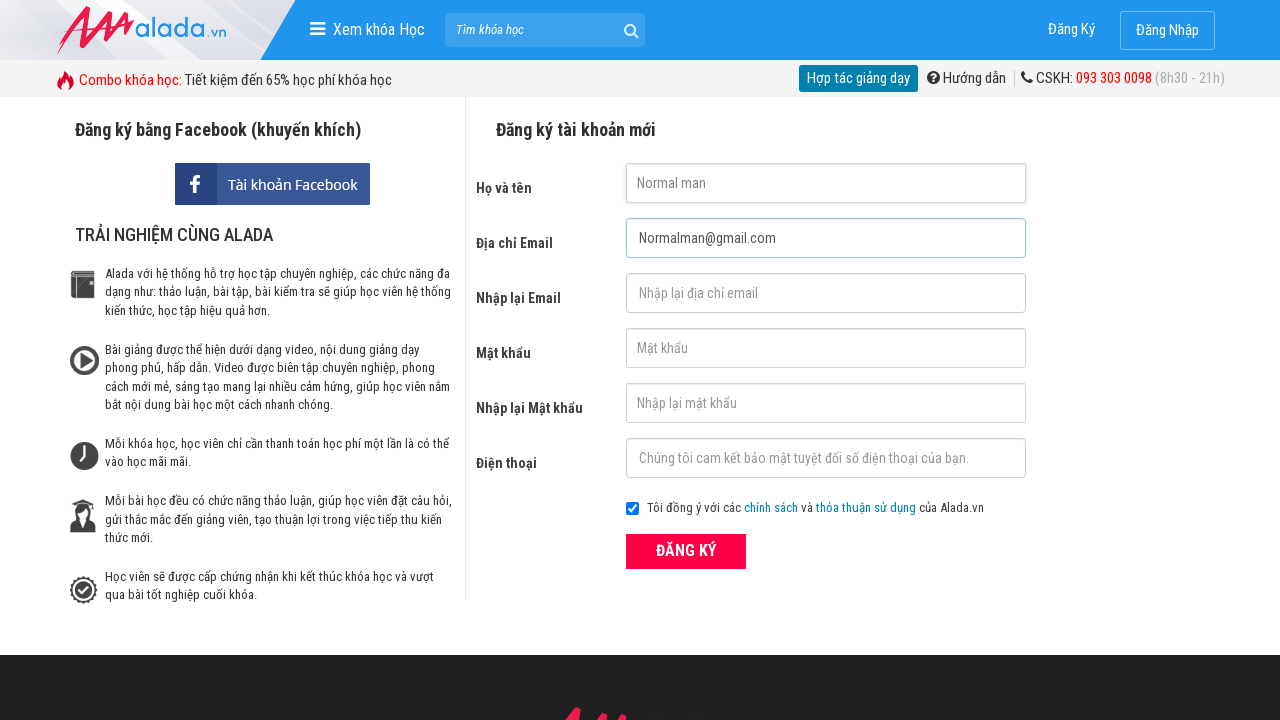

Filled confirm email field with mismatched email 'Normal@sadasd@an' on //form[@id='frmLogin']//input[@id='txtCEmail']
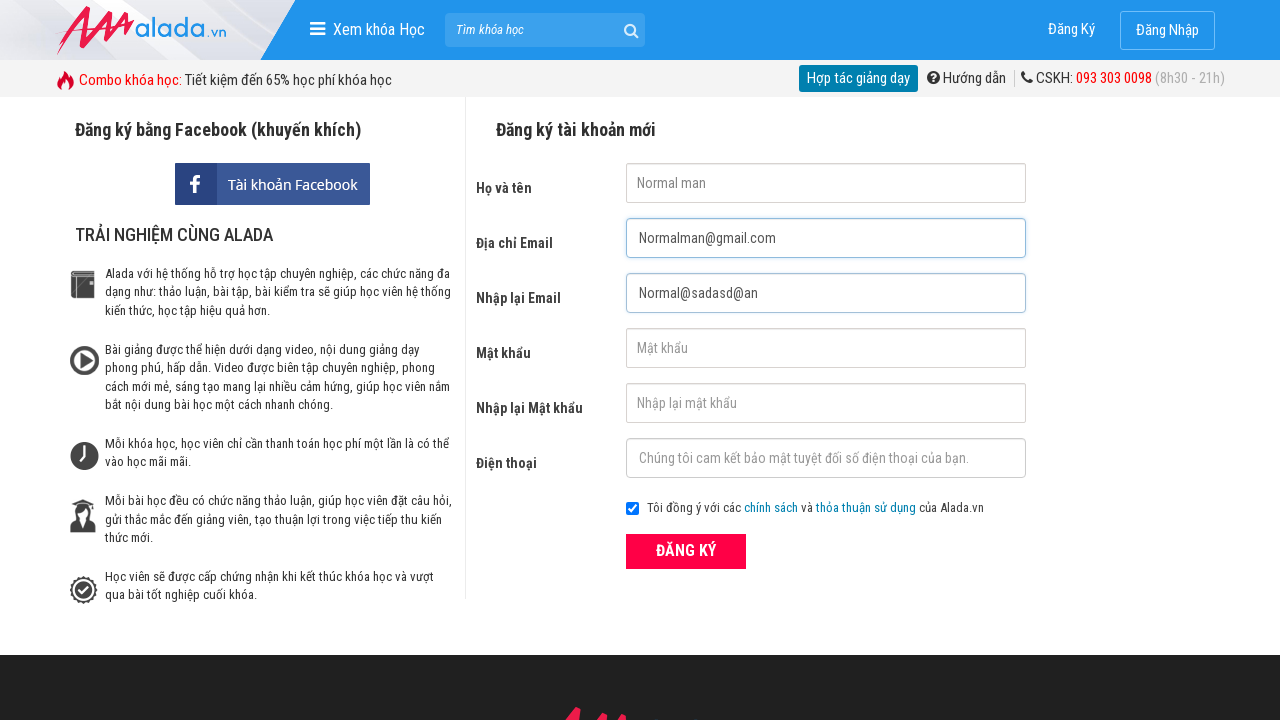

Filled password field with '123456789' on //form[@id='frmLogin']//input[@id='txtPassword']
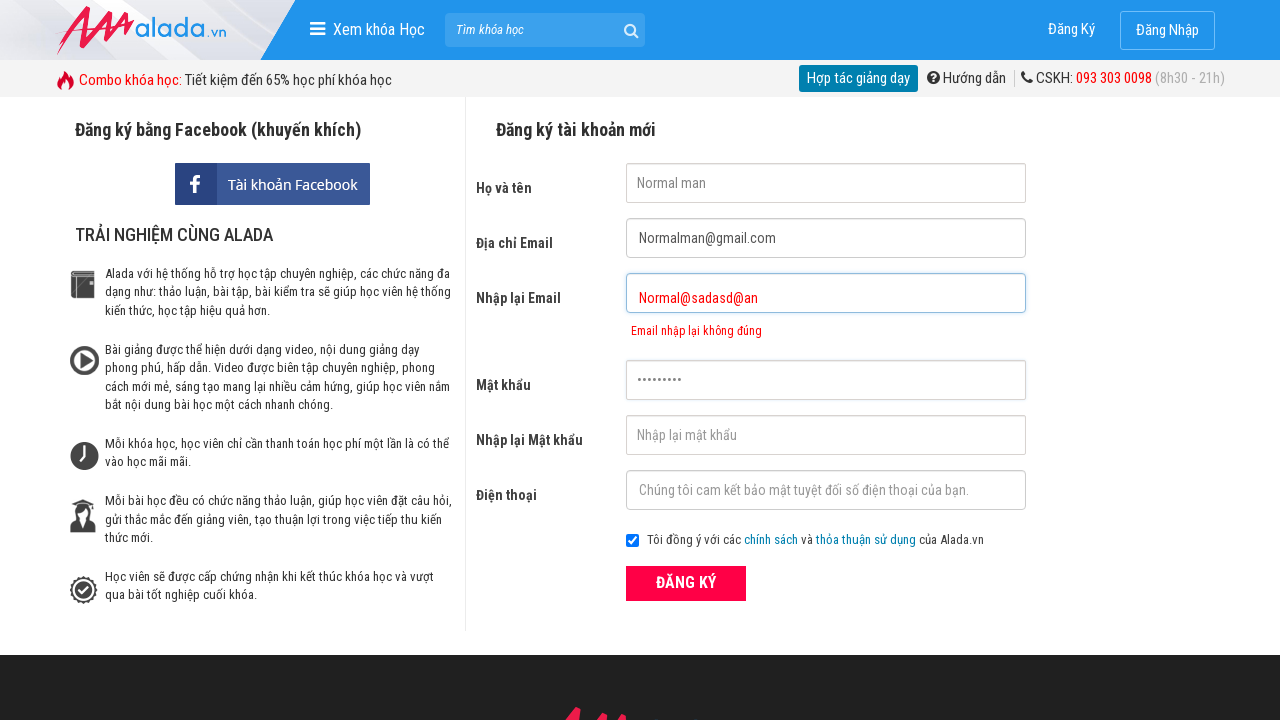

Filled confirm password field with '123456789' on //form[@id='frmLogin']//input[@id='txtCPassword']
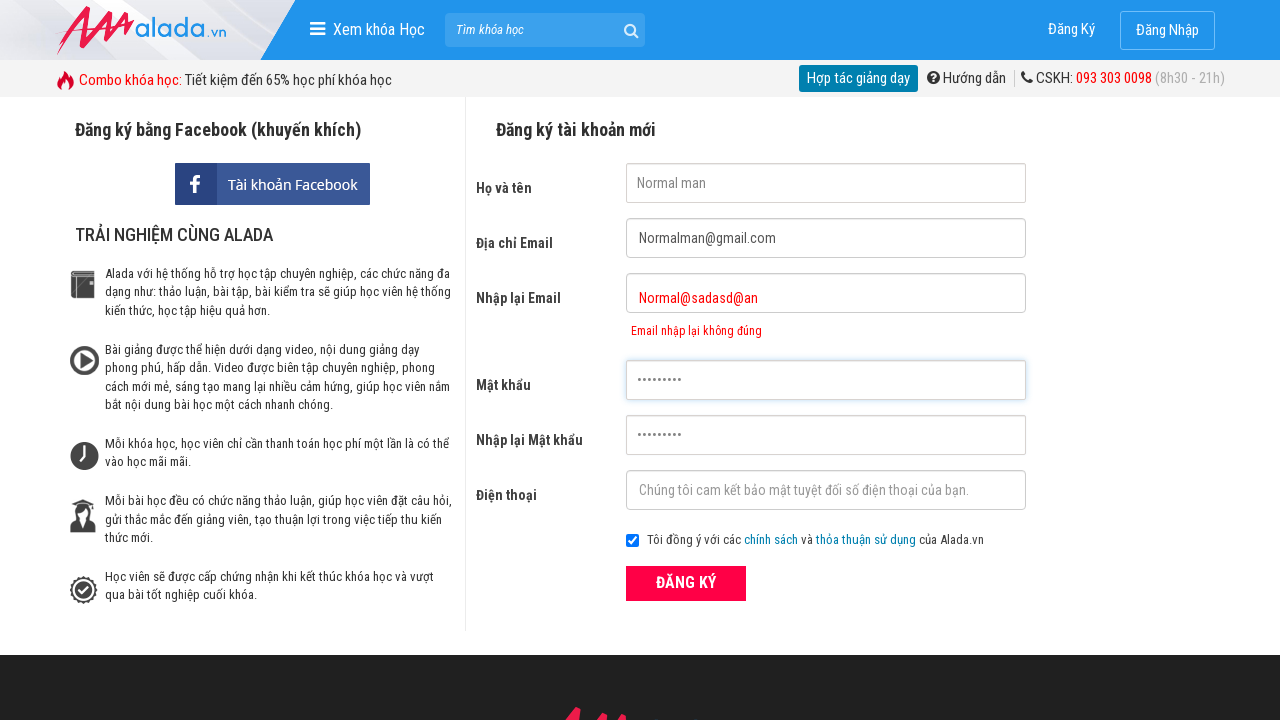

Filled phone field with '0968565236' on //form[@id='frmLogin']//input[@id='txtPhone']
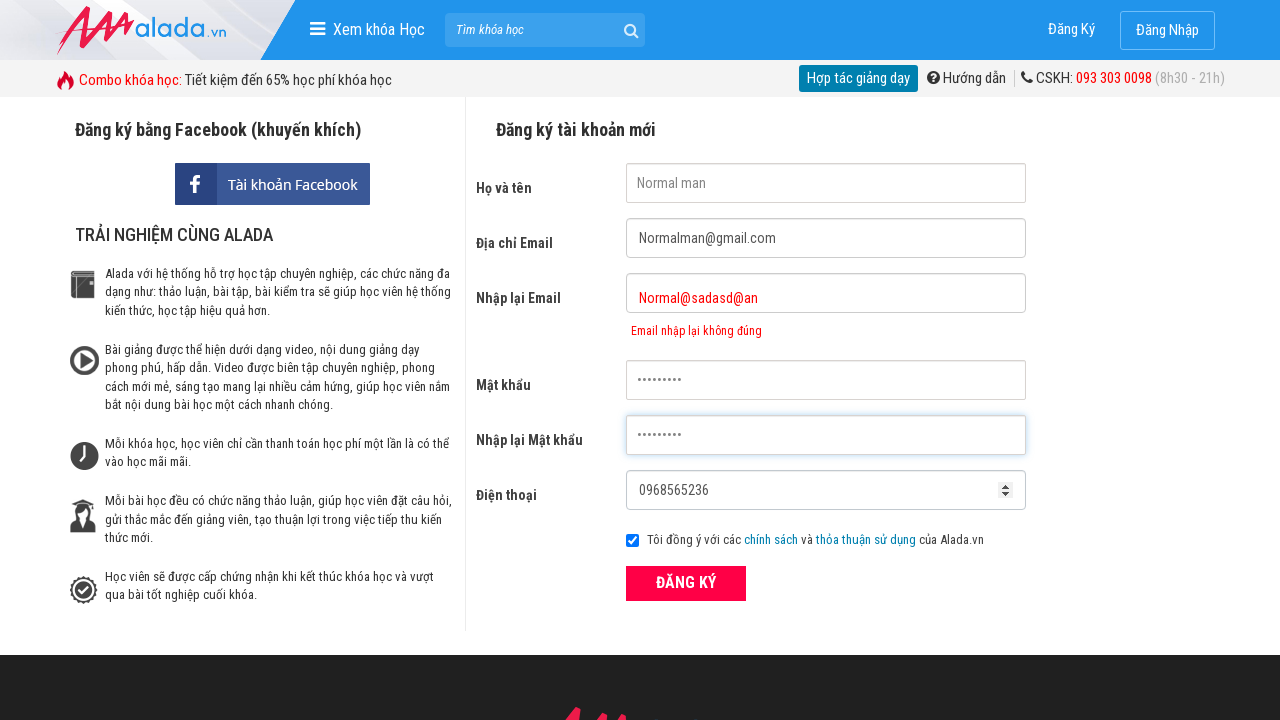

Clicked ĐĂNG KÝ (Register) button at (686, 583) on xpath=//form[@id='frmLogin']//button[text()='ĐĂNG KÝ']
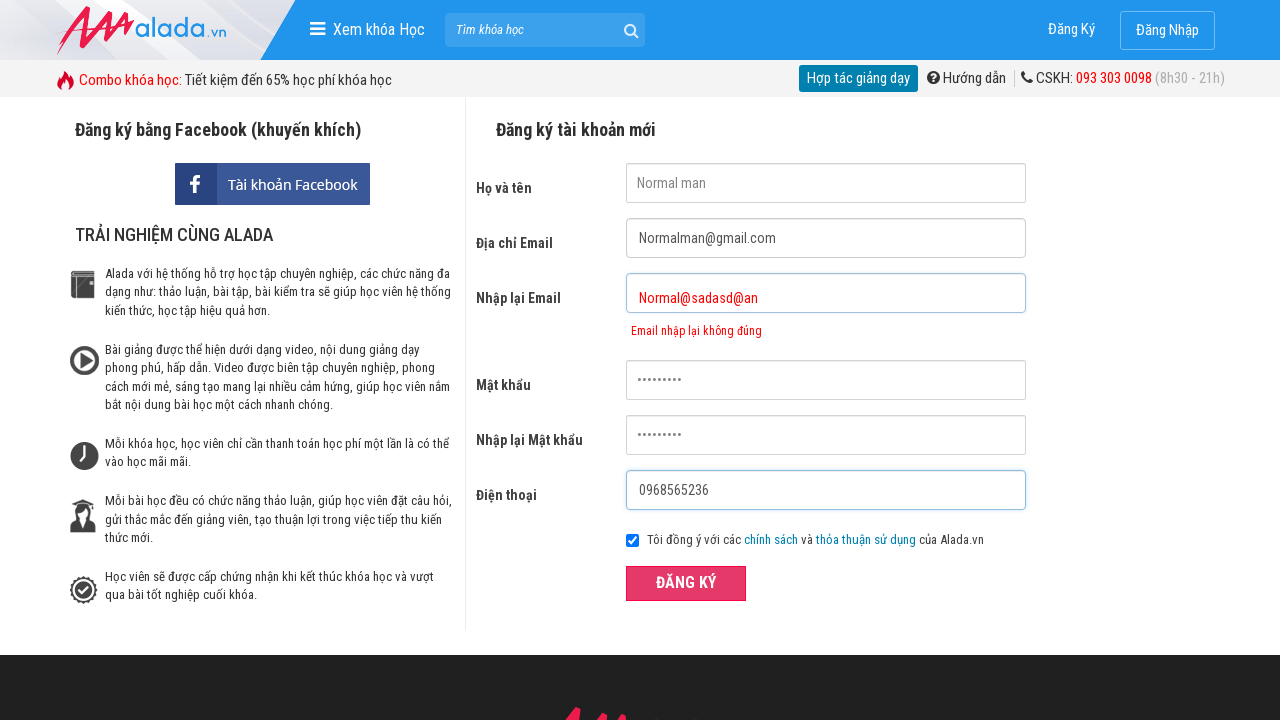

Email confirmation error message appeared
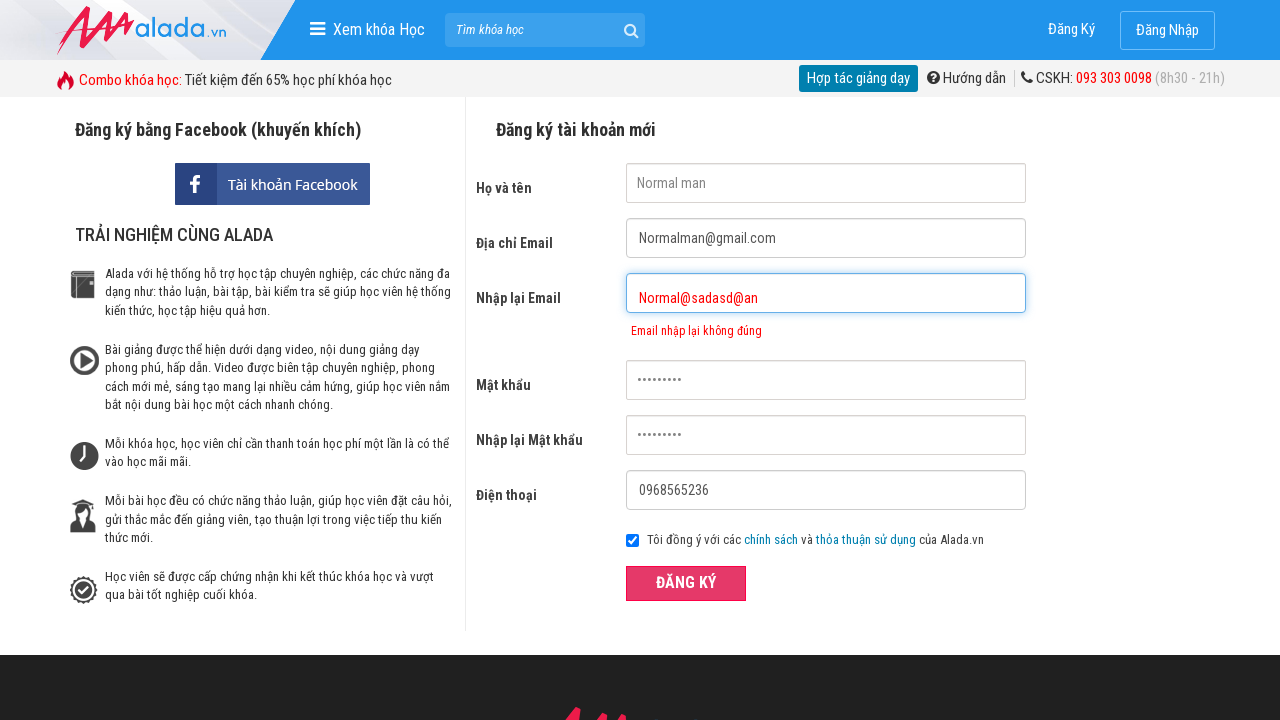

Clicked ĐĂNG KÝ (Register) button again at (686, 583) on xpath=//form[@id='frmLogin']//button[text()='ĐĂNG KÝ']
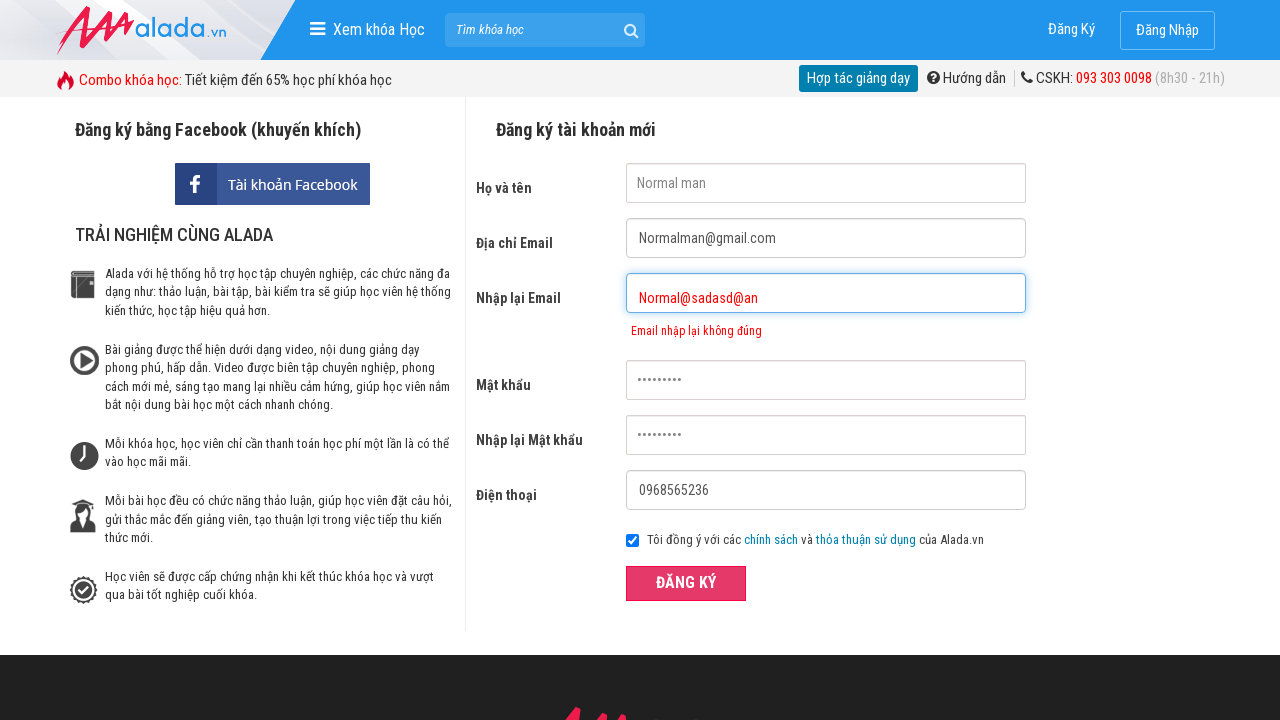

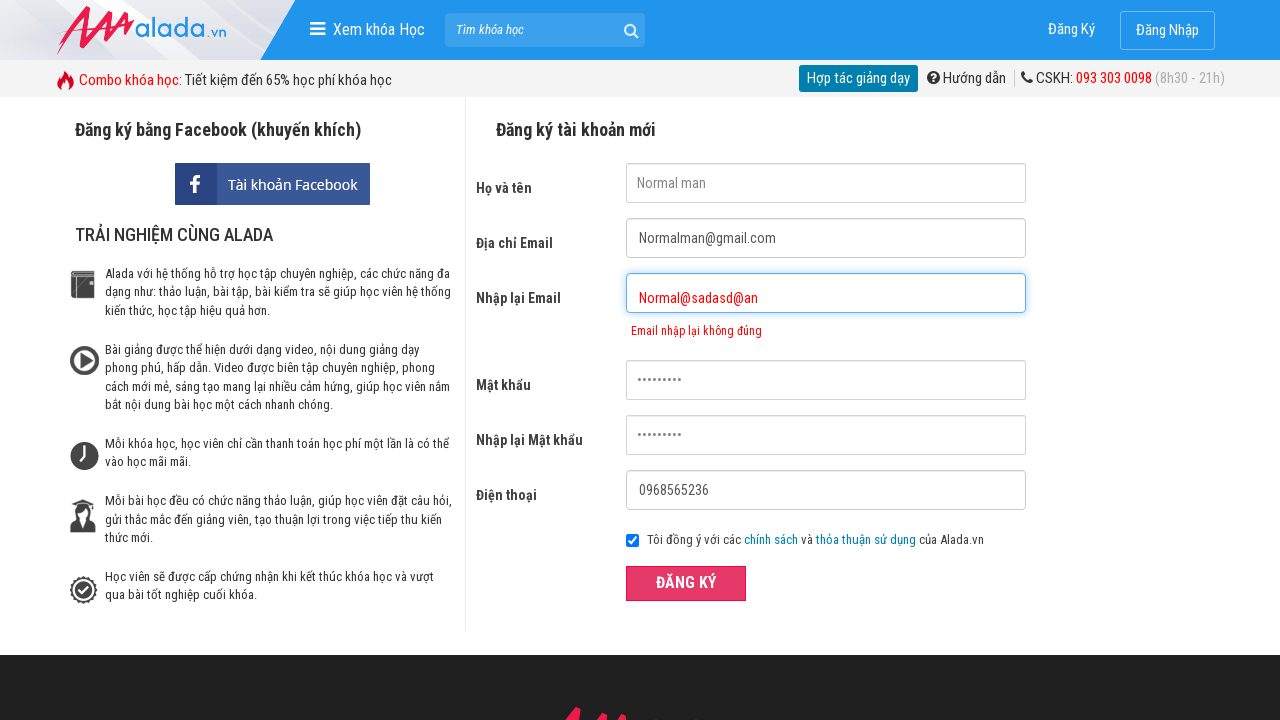